Tests autocomplete dropdown functionality by typing a partial country name, waiting for suggestions to appear, and selecting a specific country from the dropdown list

Starting URL: https://rahulshettyacademy.com/AutomationPractice/

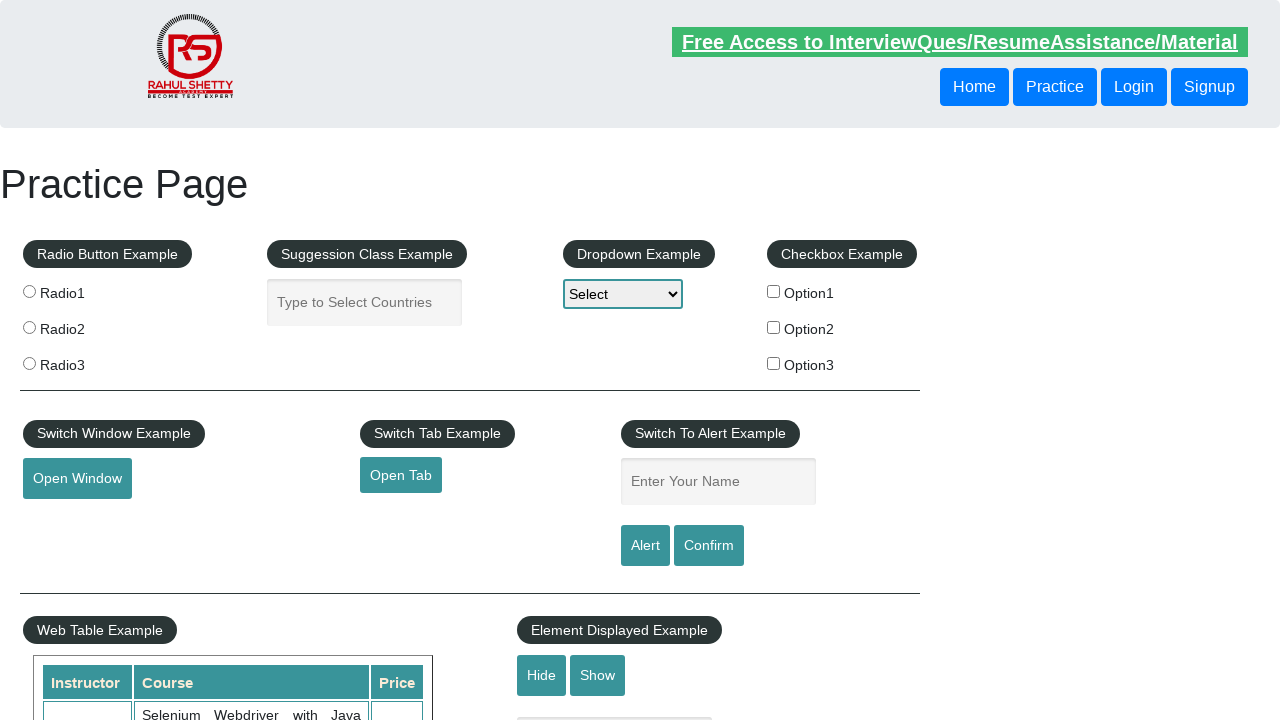

Typed 'United' in autocomplete field on #autocomplete
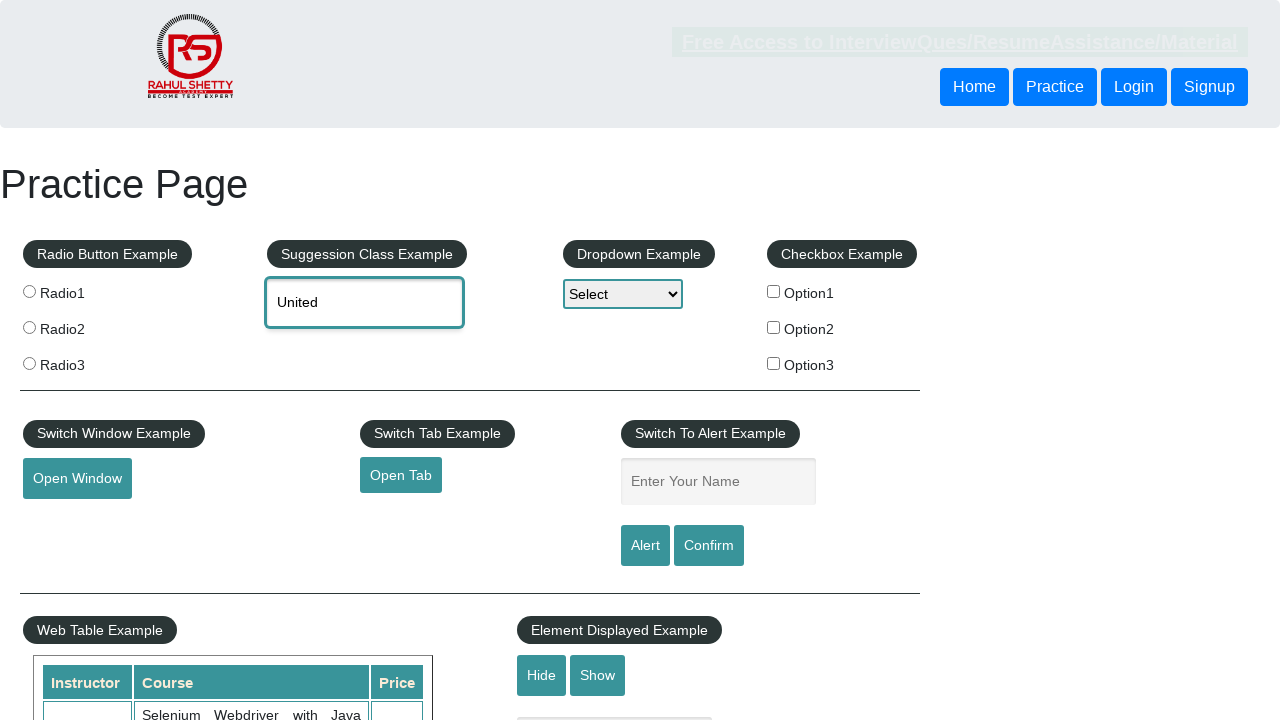

Autocomplete suggestions appeared
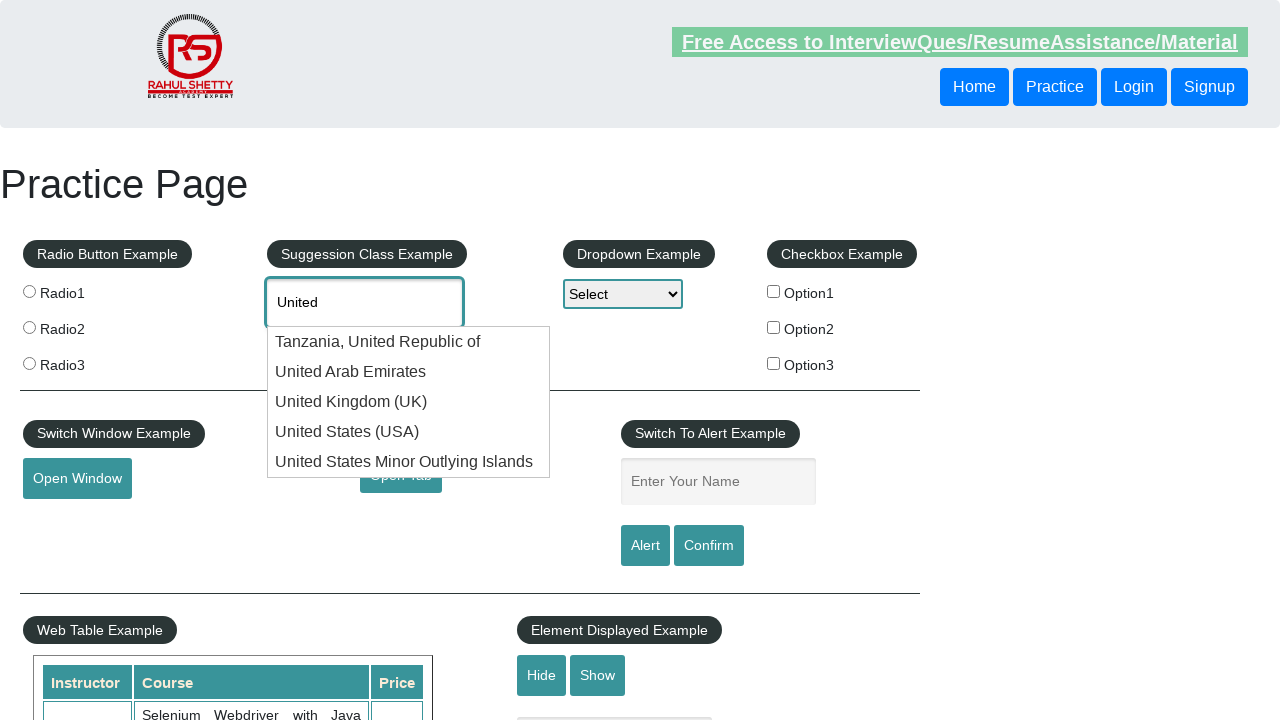

Selected 'United Arab Emirates' from dropdown suggestions at (409, 372) on .ui-menu-item-wrapper:has-text('United Arab Emirates')
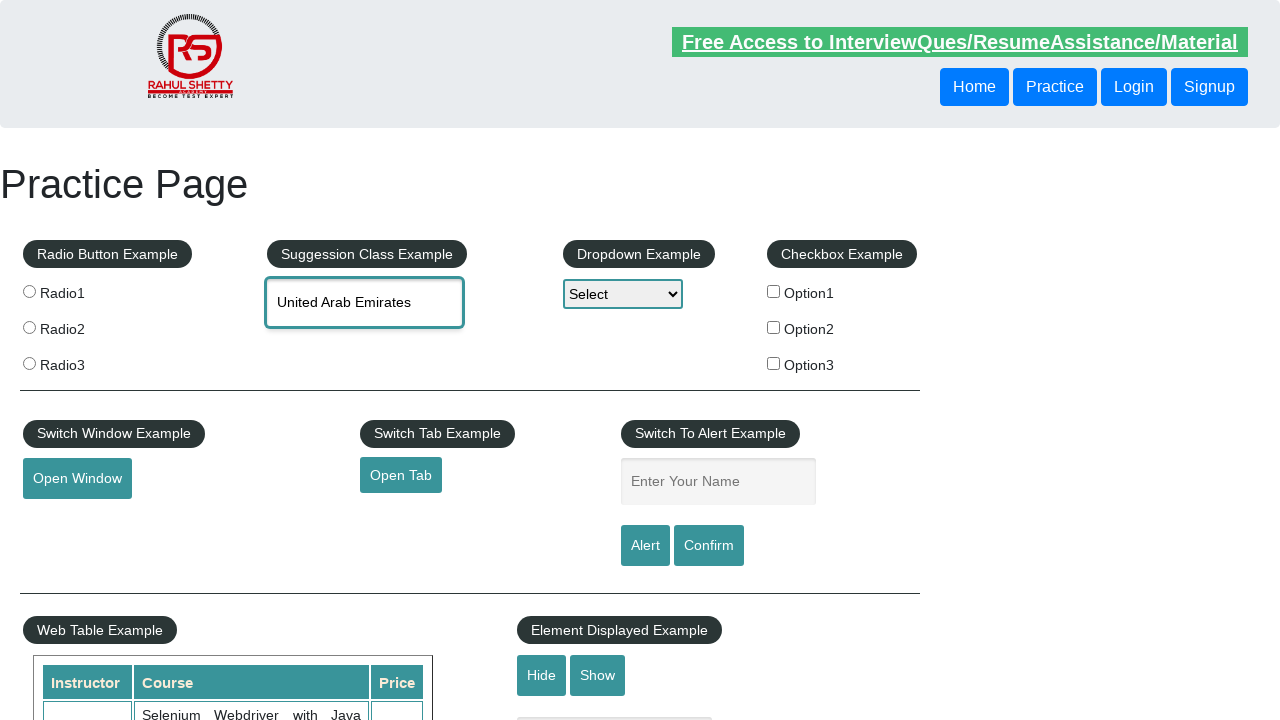

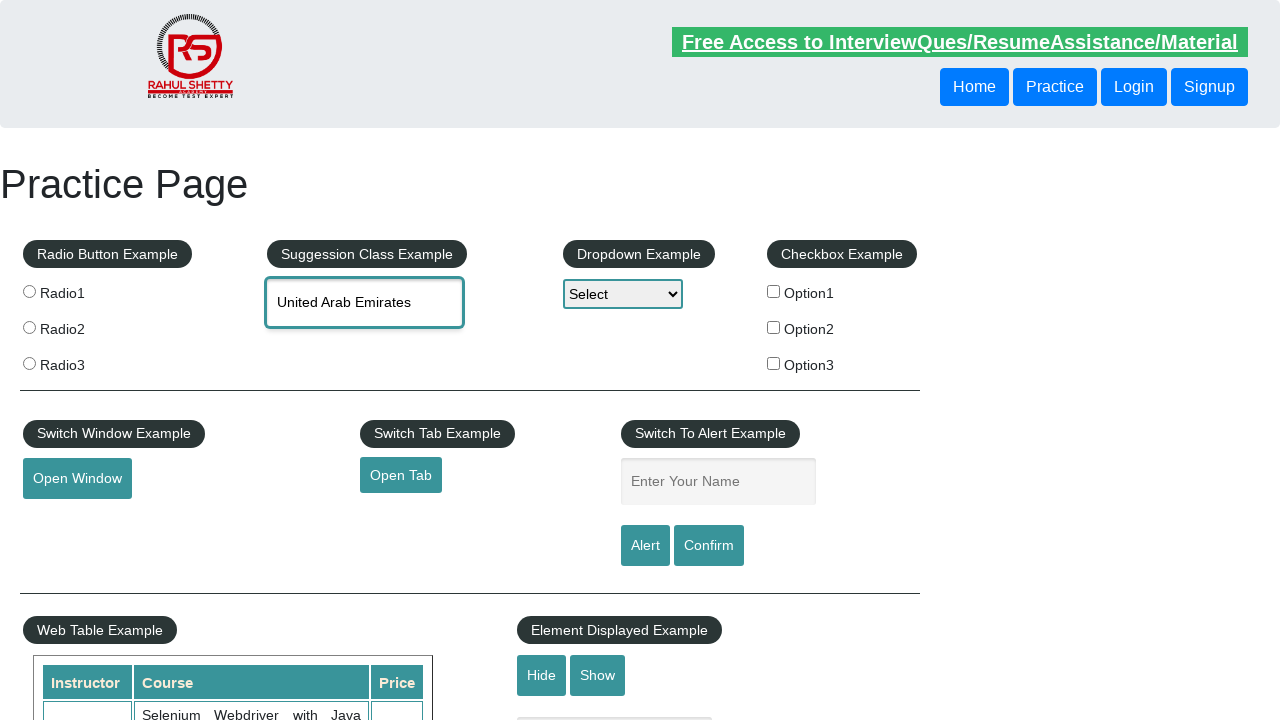